Tests a radio button form by filling in title and description fields, selecting a radio button option, and submitting the form

Starting URL: https://rori4.github.io/selenium-practice/#/pages/practice/radio-button-form

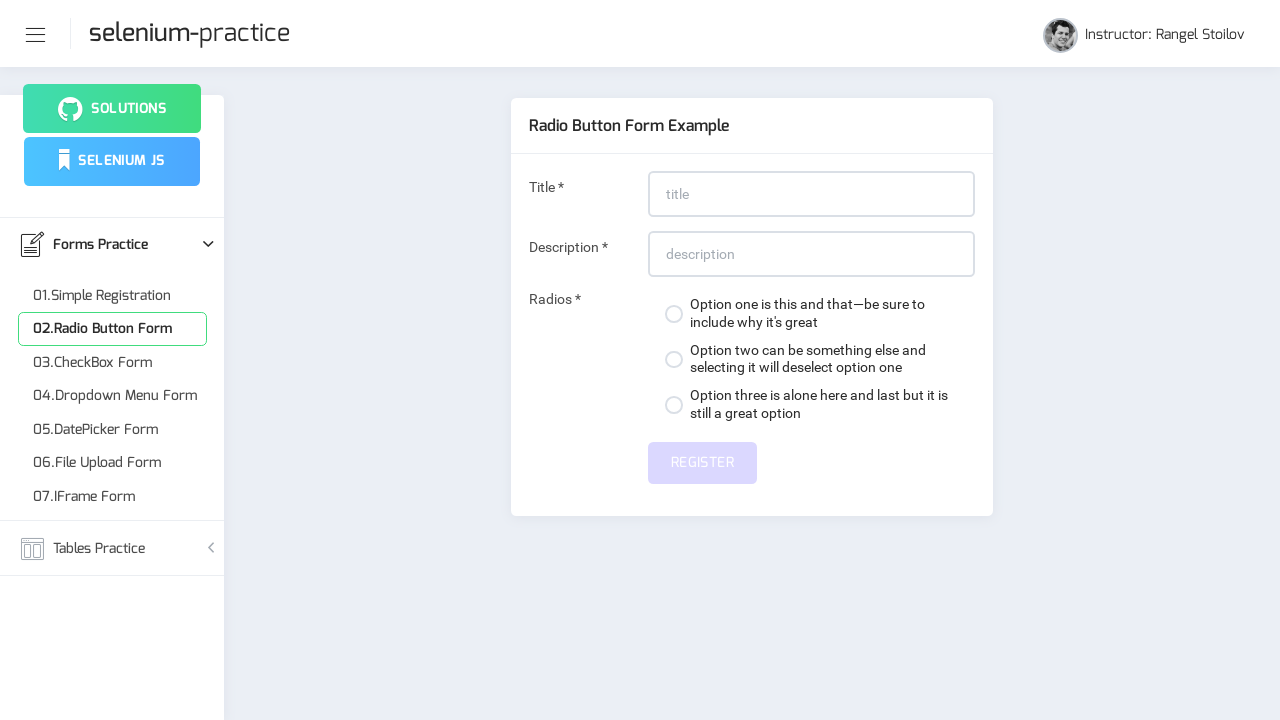

Filled title field with 'Test Form Title ABC123' on #title
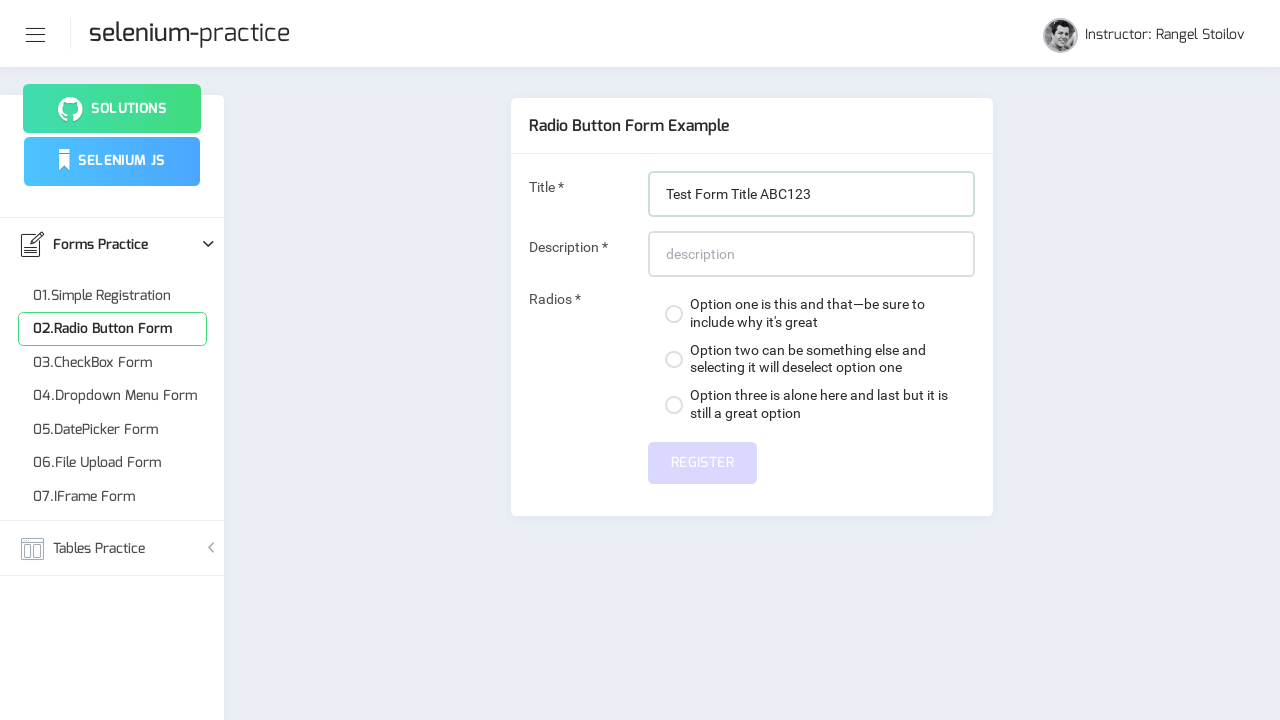

Filled description field with test description on #description
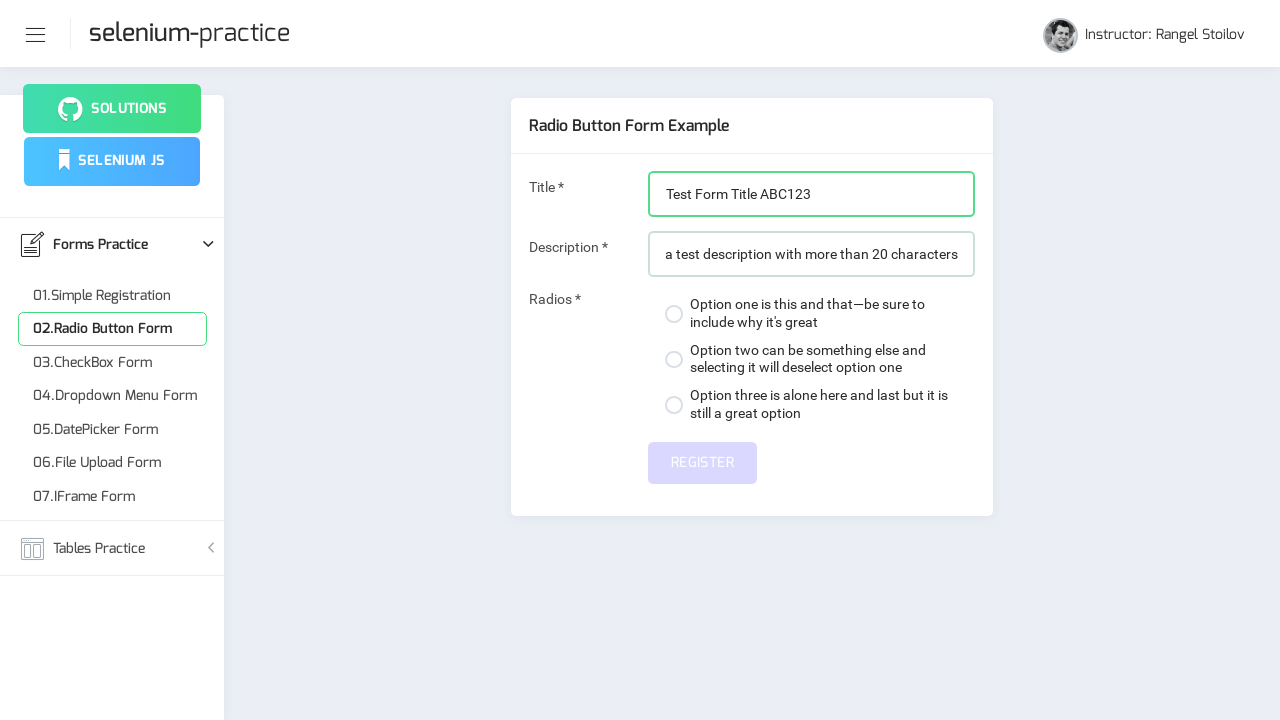

Selected radio button option at (820, 314) on div:nth-child(1) > label > span.custom-control-description
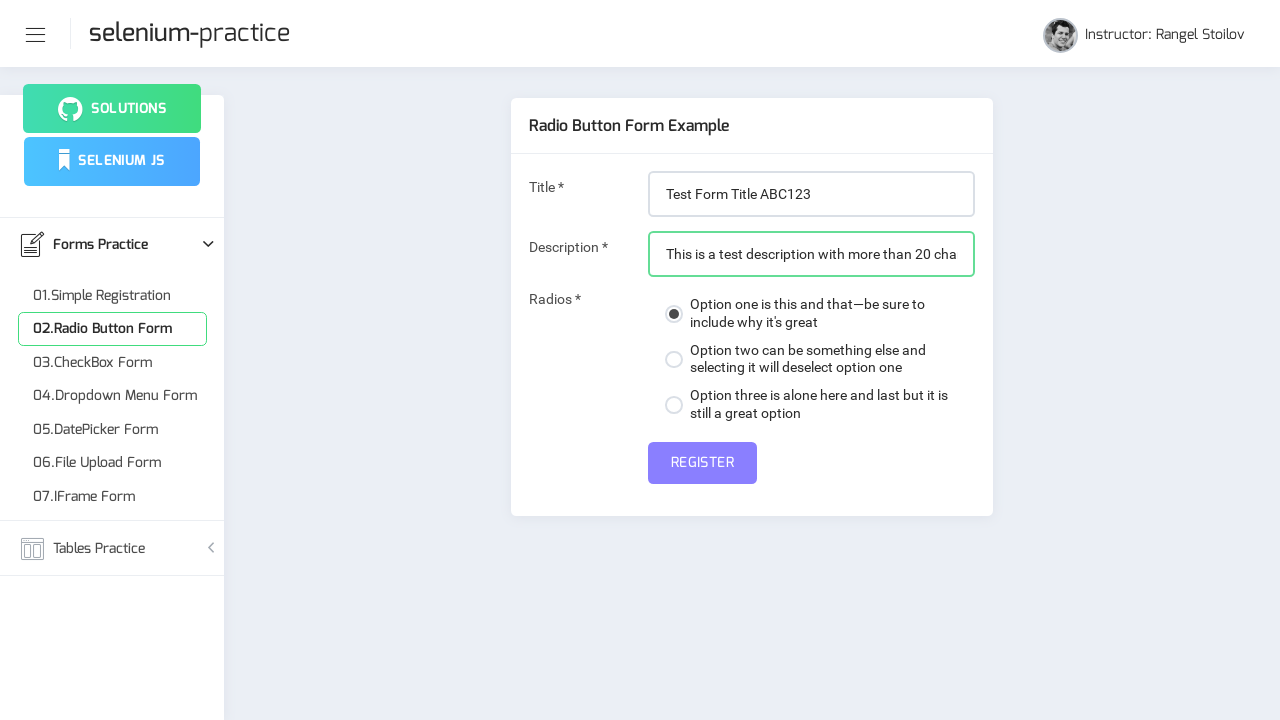

Submitted the radio button form at (702, 463) on #submit
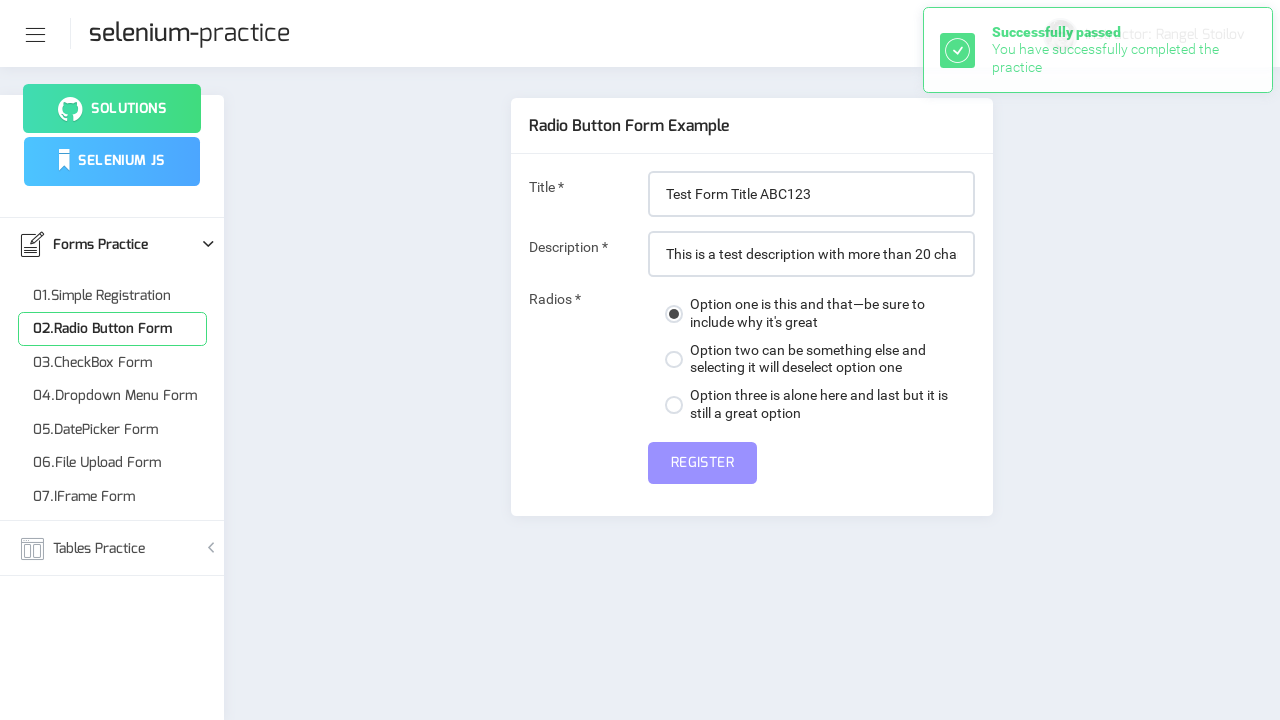

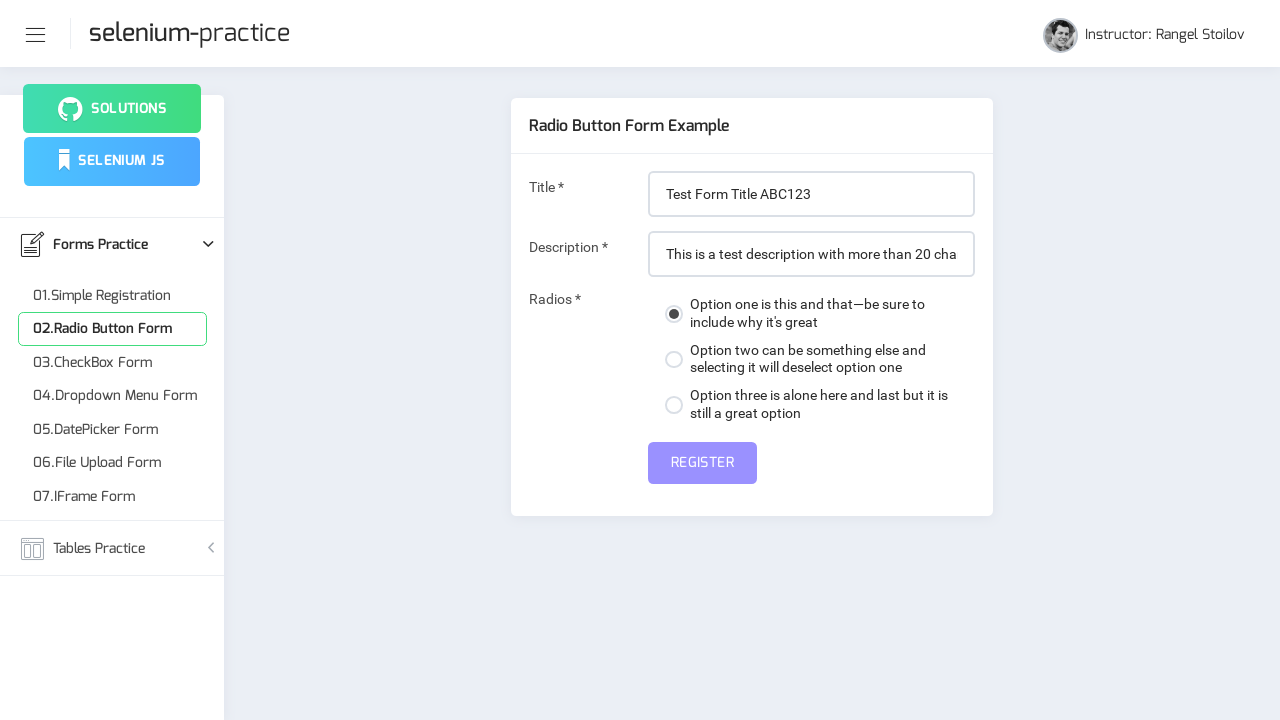